Tests form submission functionality by filling out various form fields including email, contact number, date, checkboxes for colors and menu items, selecting a country from dropdown, and submitting the form.

Starting URL: https://practice.qabrains.com/form-submission

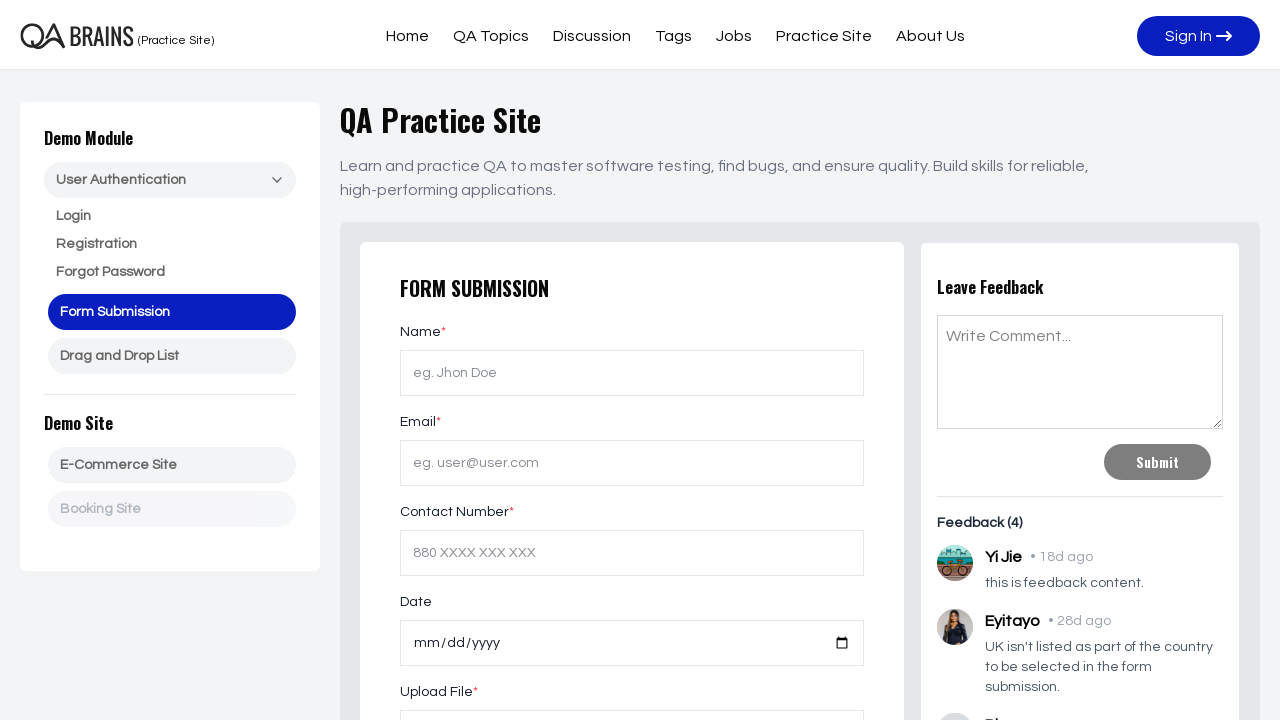

Email field selector appeared
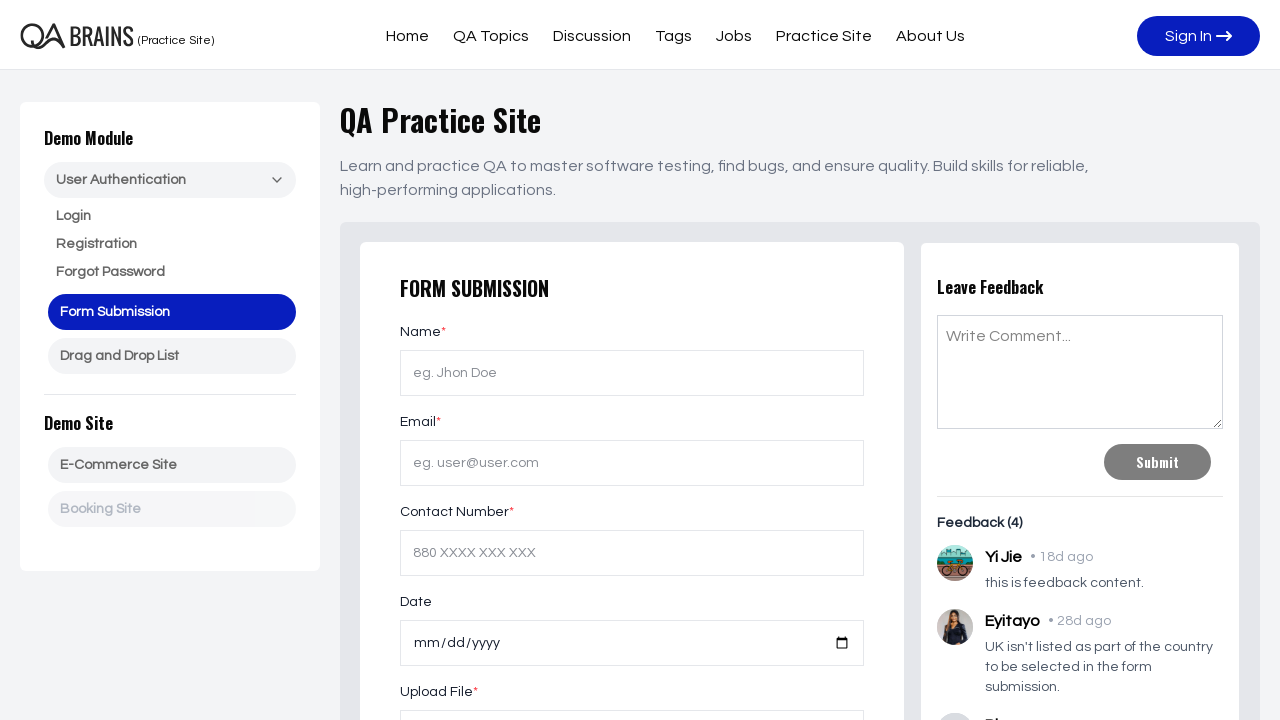

Filled email field with 'testuser2847@example.com' on #email
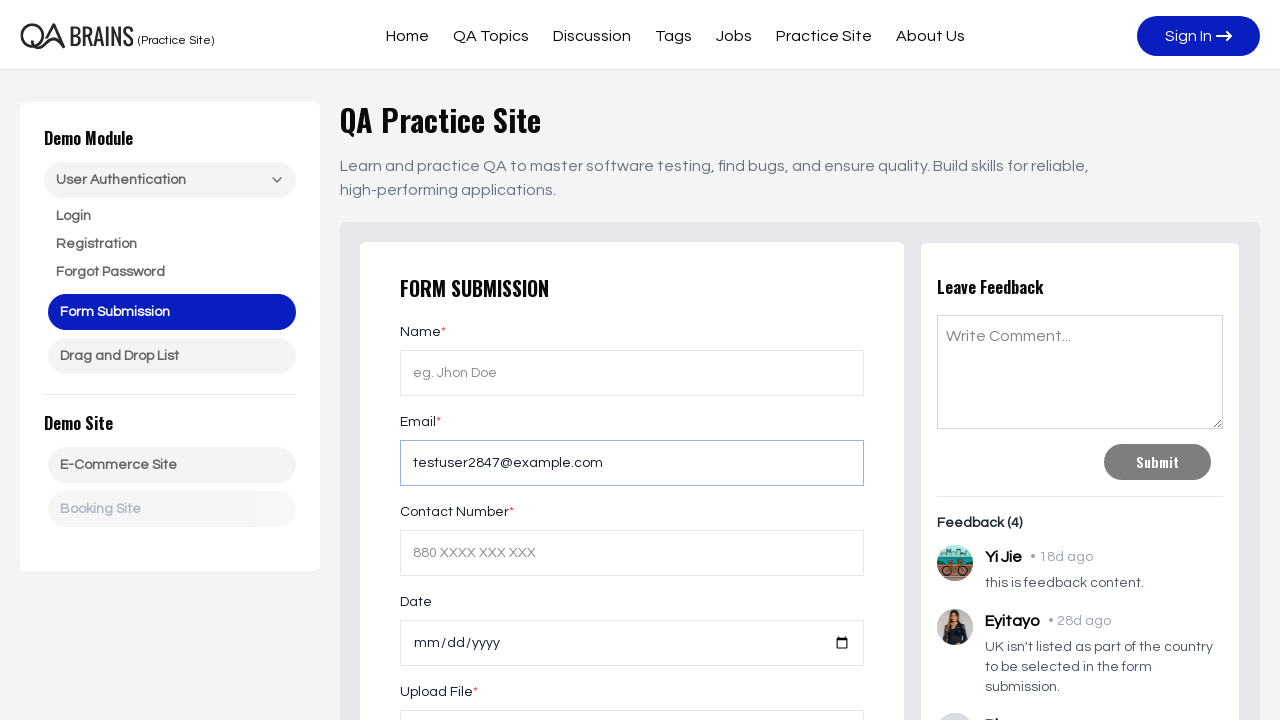

Contact number field selector appeared
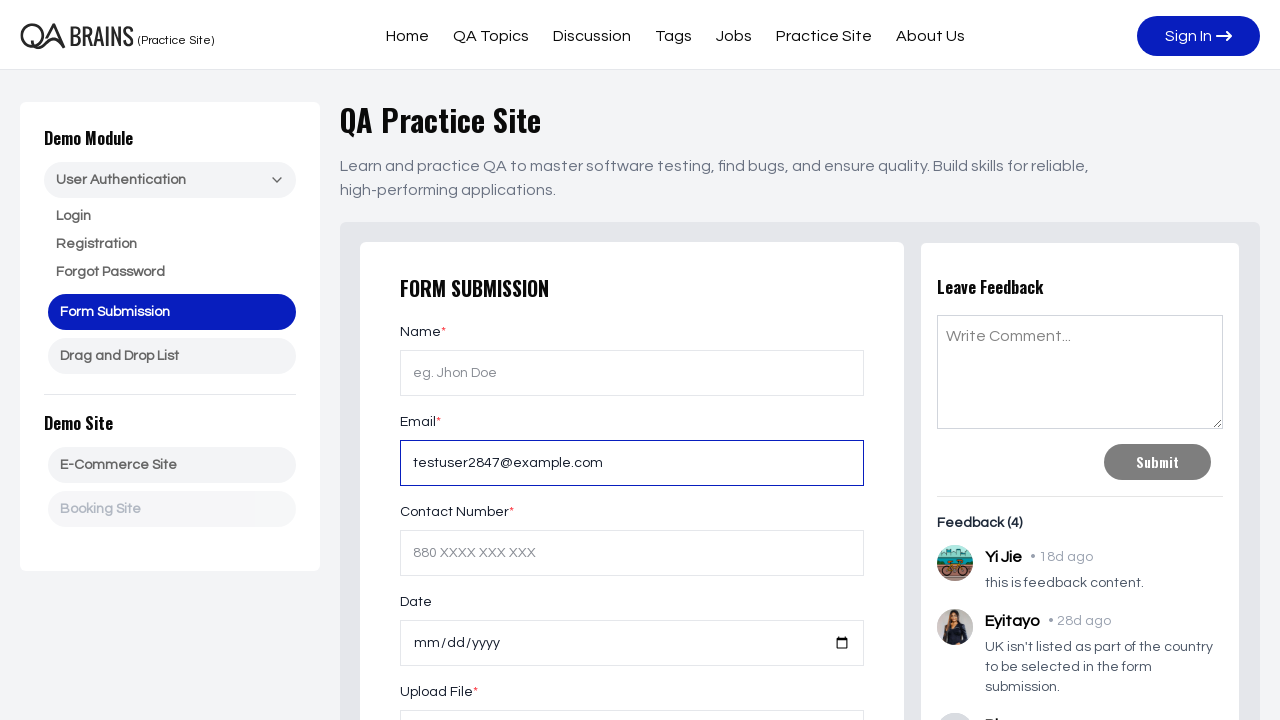

Filled contact number field with '5551234567' on #contact
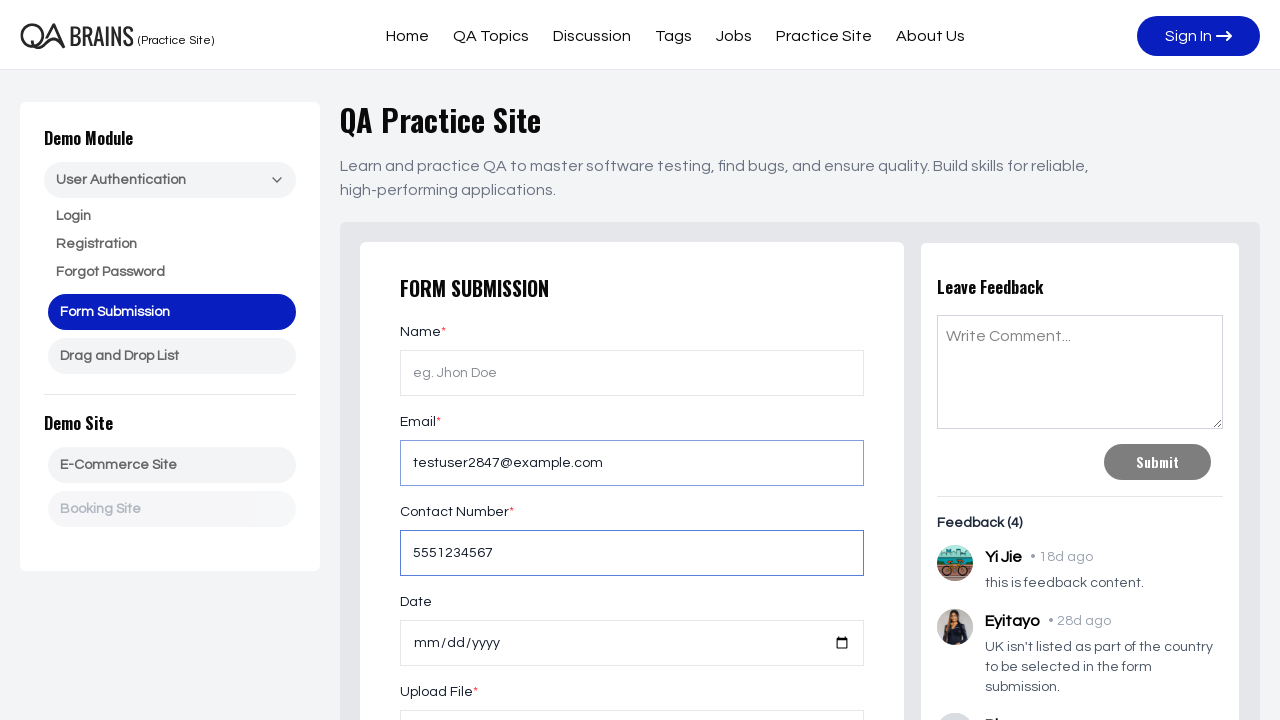

Date field selector appeared
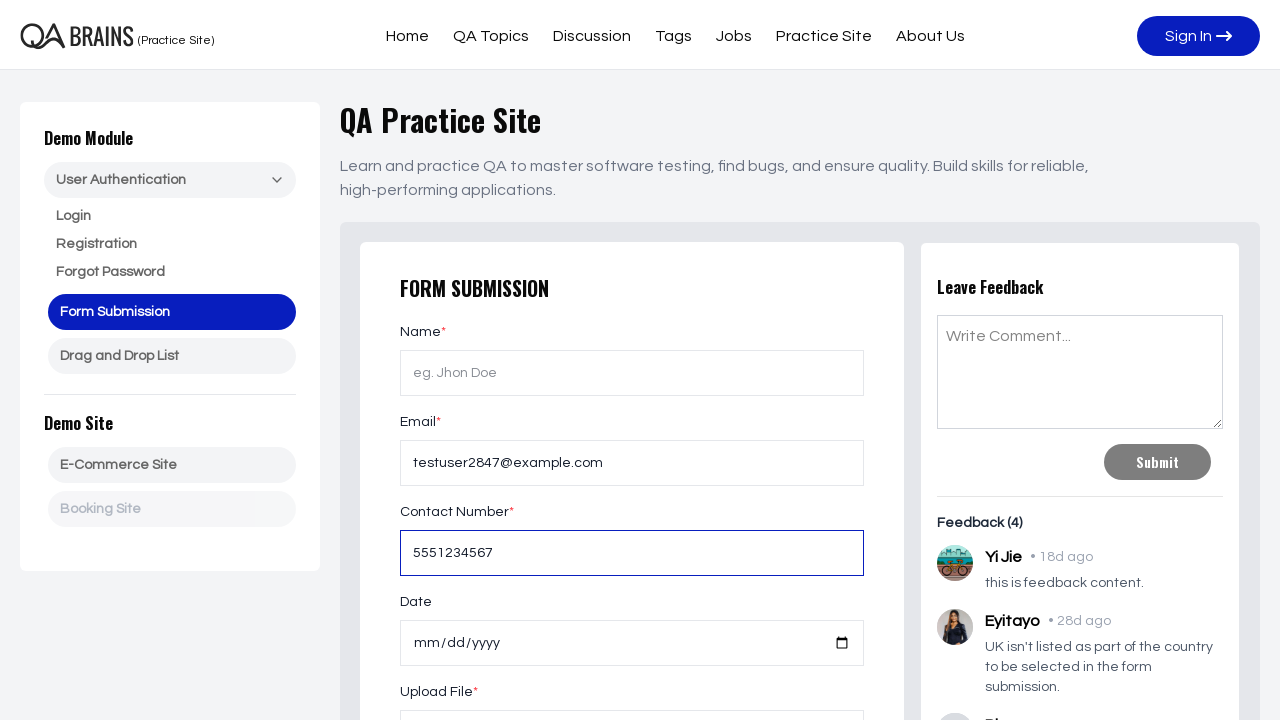

Filled date field with '2025-07-15' on #date
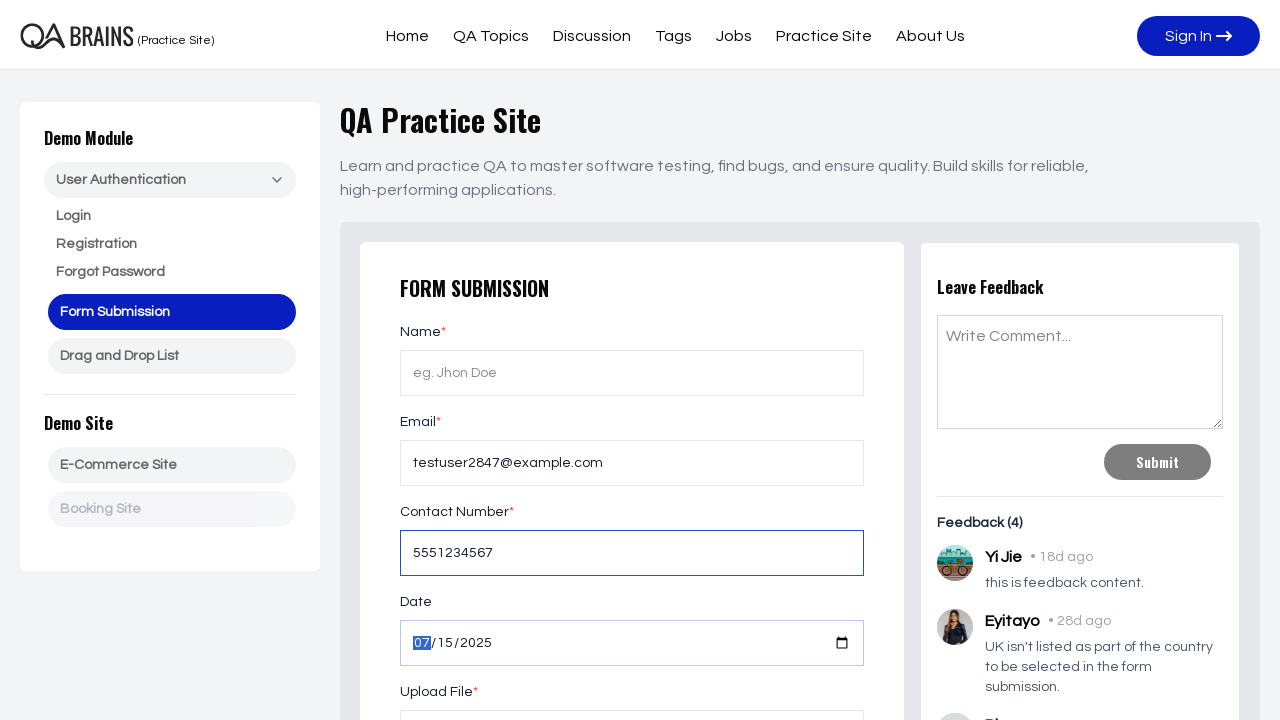

Green color checkbox selector appeared
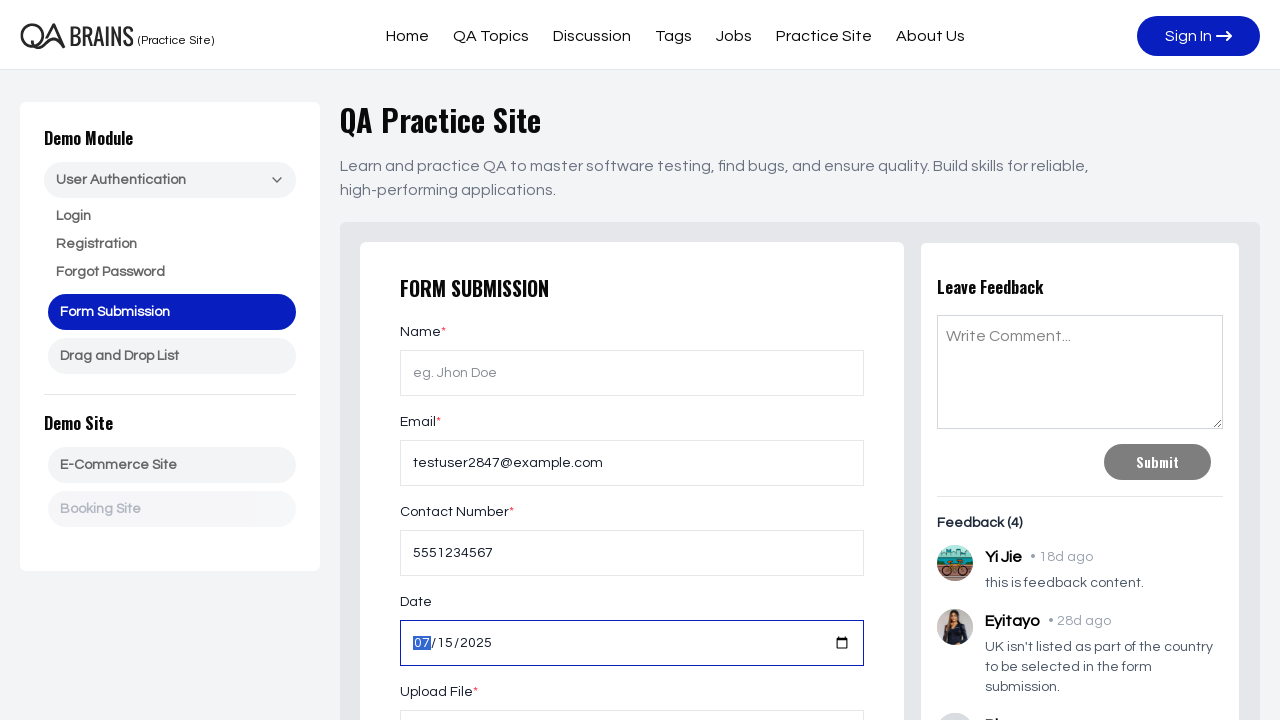

Checked Green color option at (420, 360) on #Green
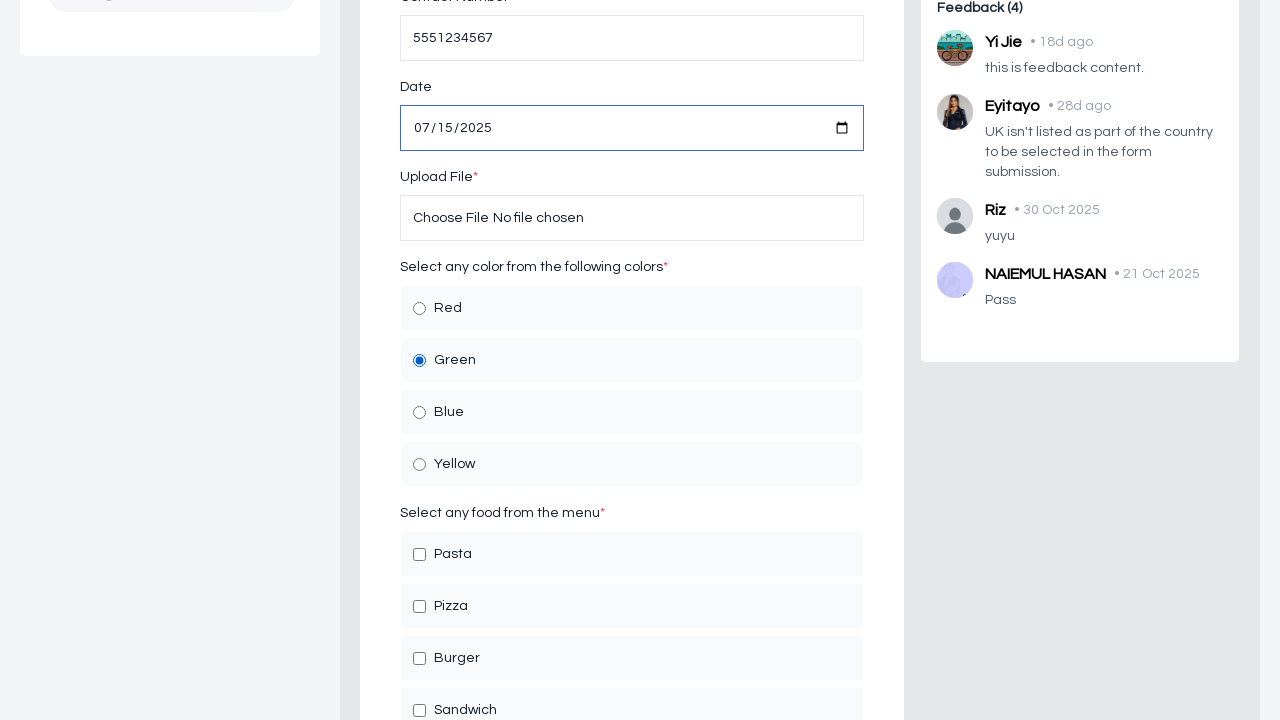

Pasta menu checkbox selector appeared
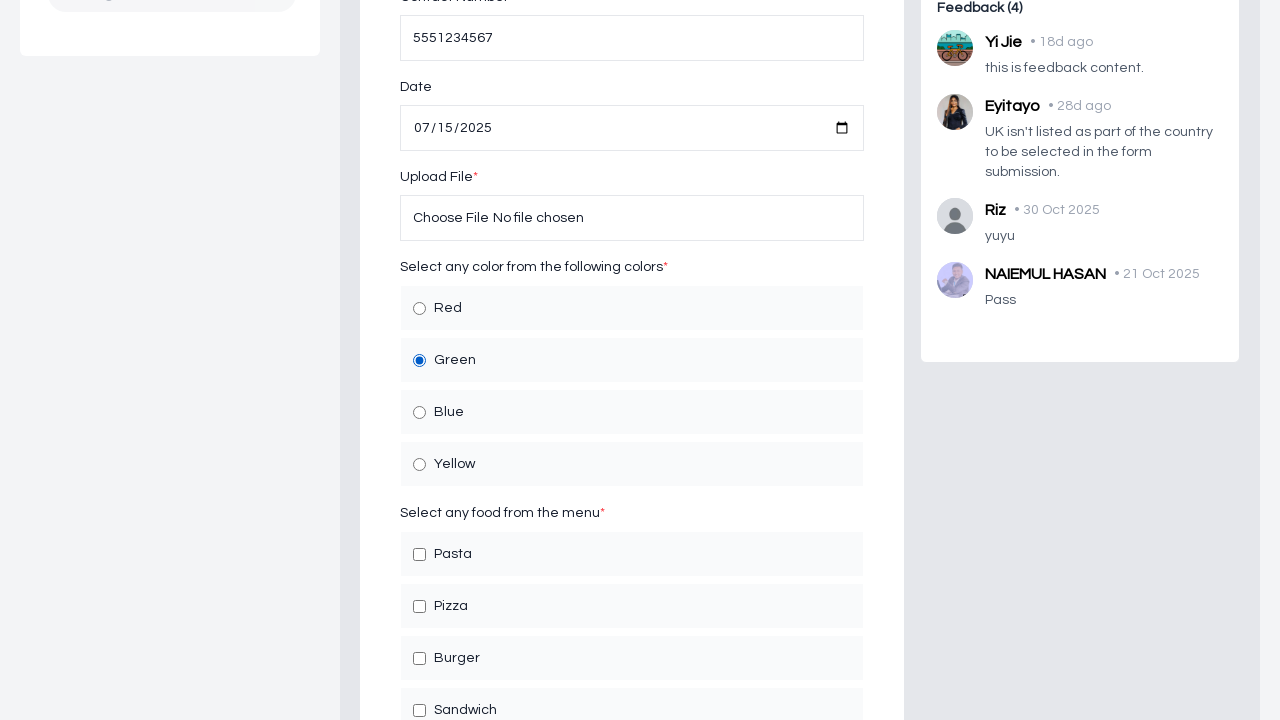

Checked Pasta menu option at (420, 554) on #Pasta
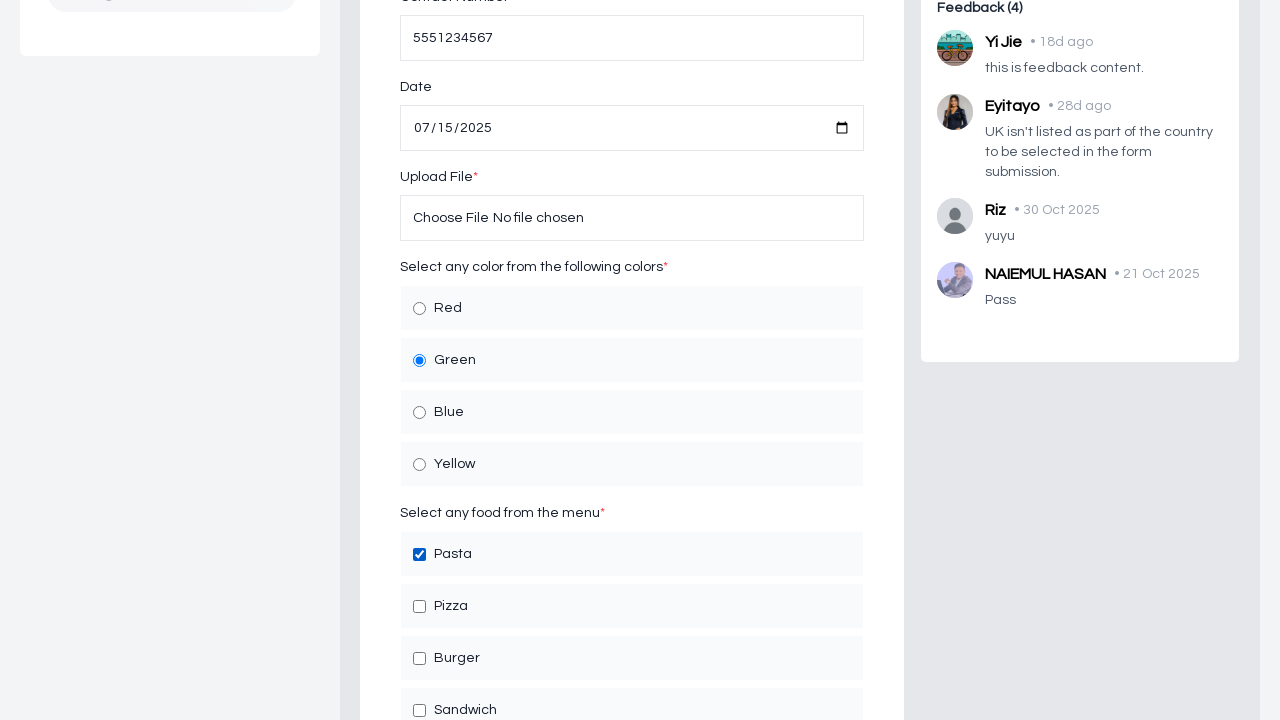

Pizza menu checkbox selector appeared
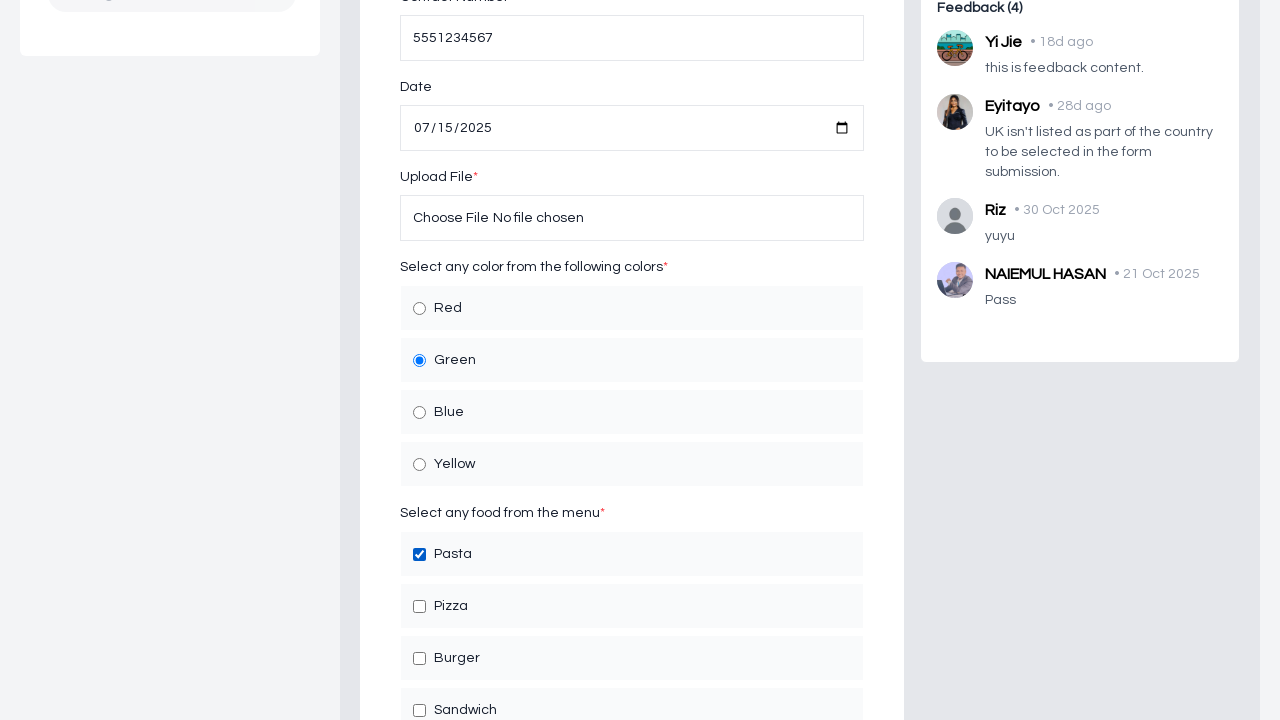

Checked Pizza menu option at (420, 606) on #Pizza
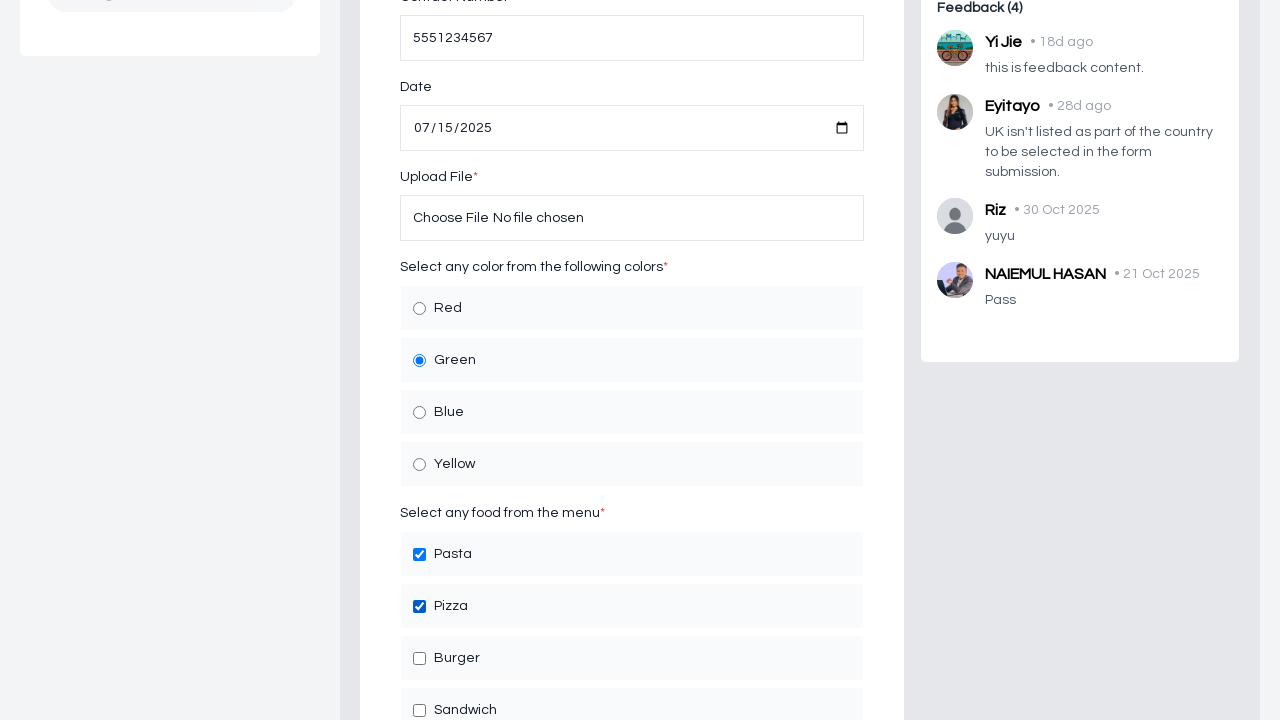

Country dropdown selector appeared
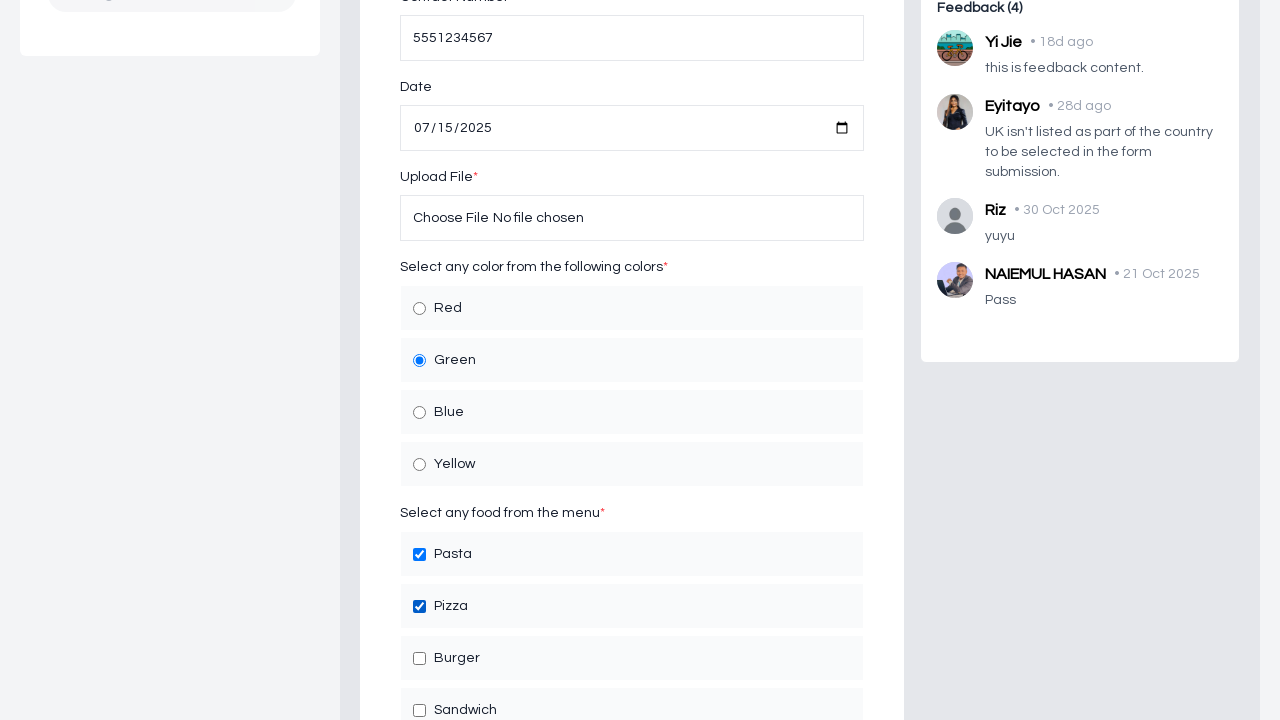

Selected 'Bangladesh' from country dropdown on #country
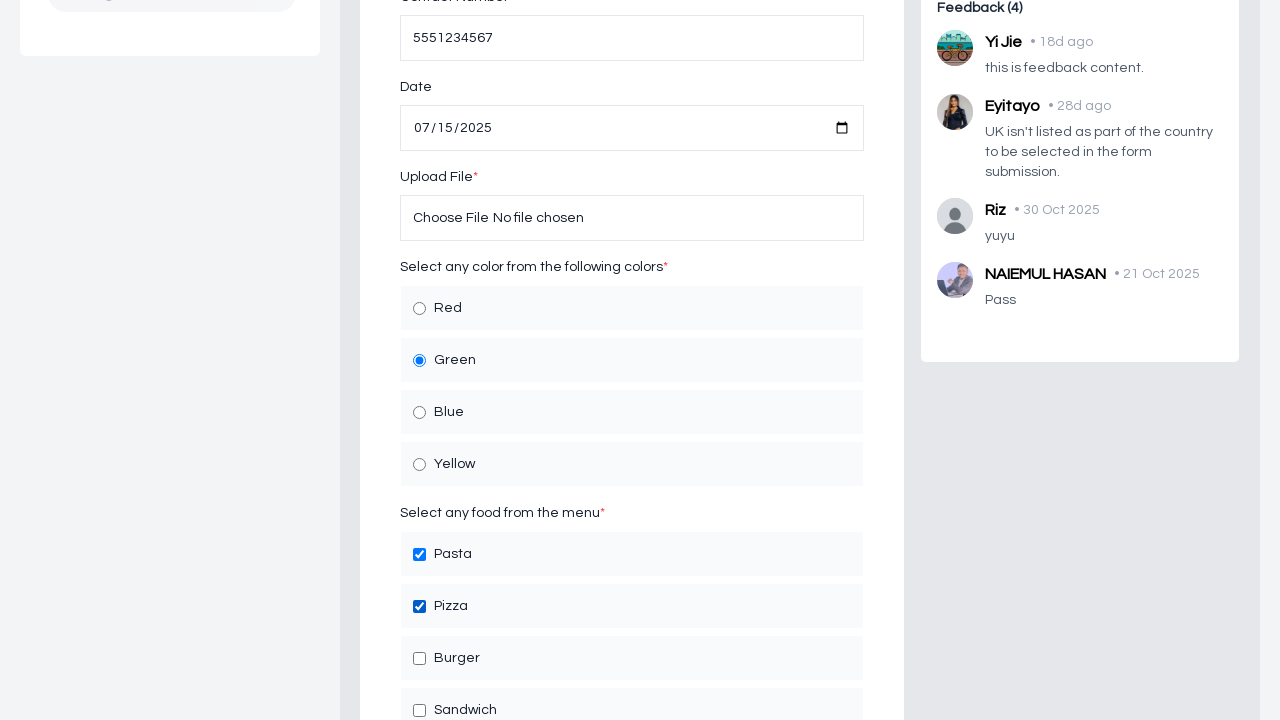

Submit button selector appeared
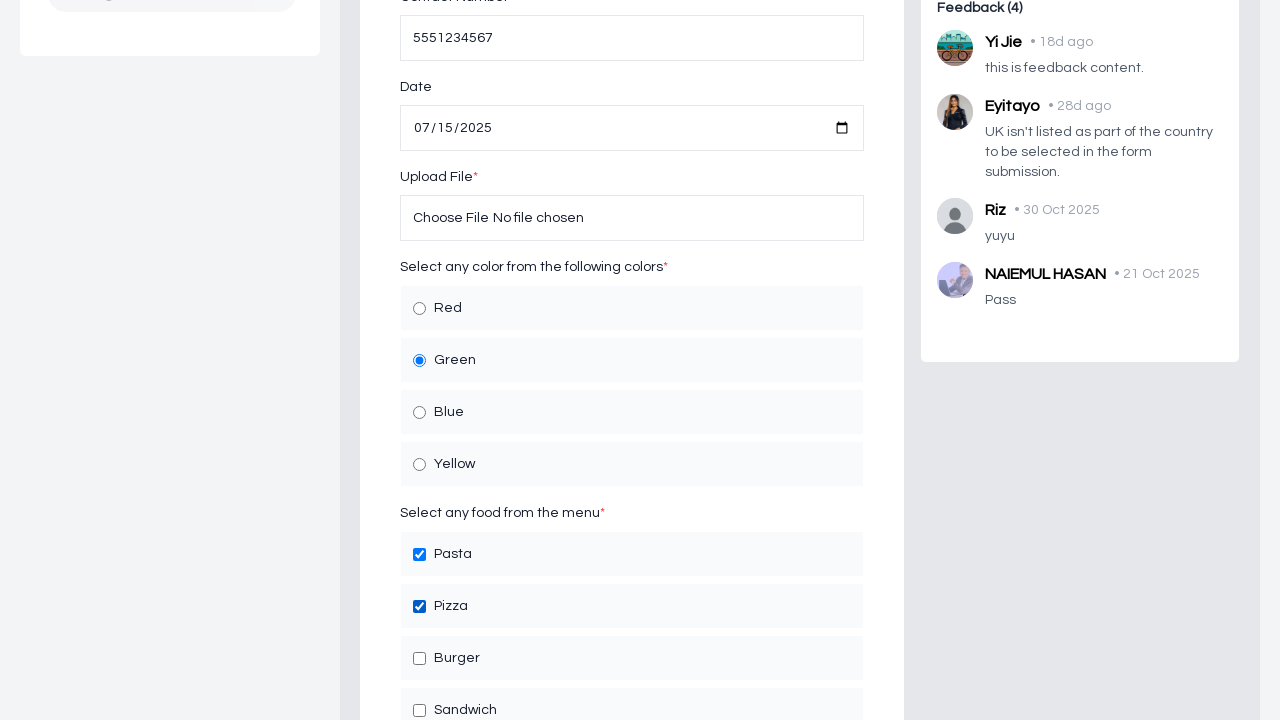

Clicked submit button to submit form at (632, 360) on button.btn-submit
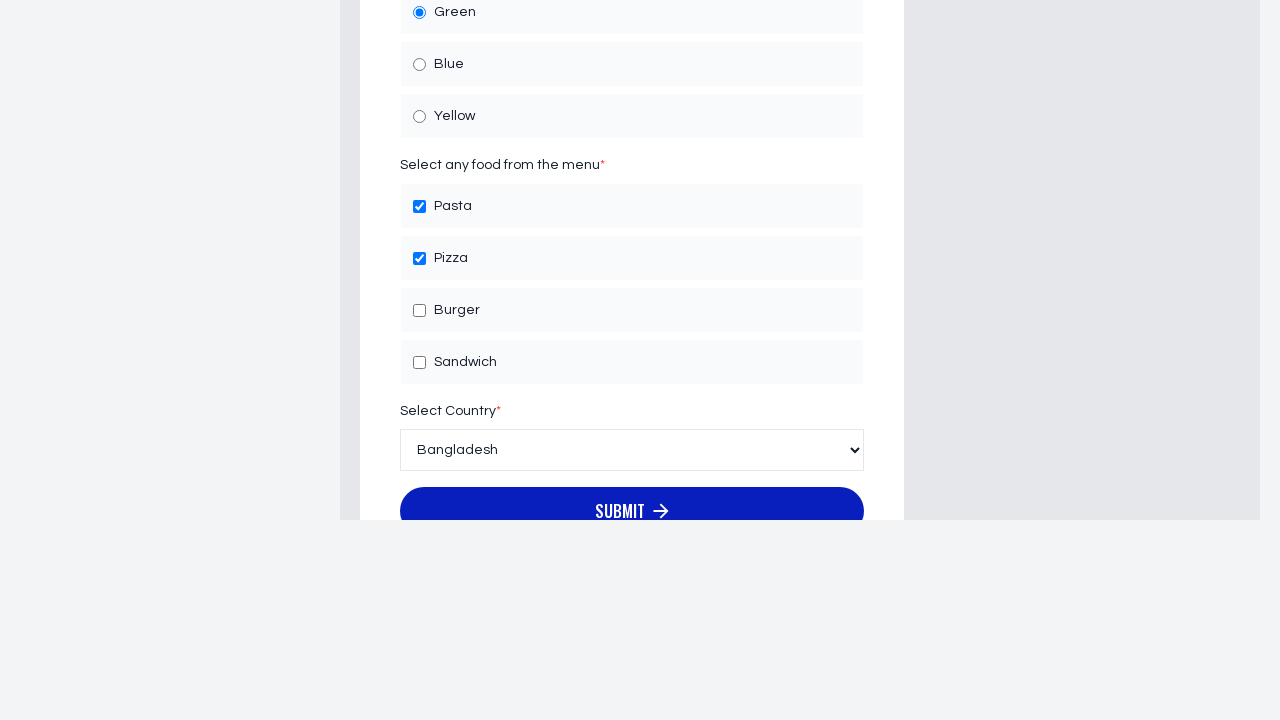

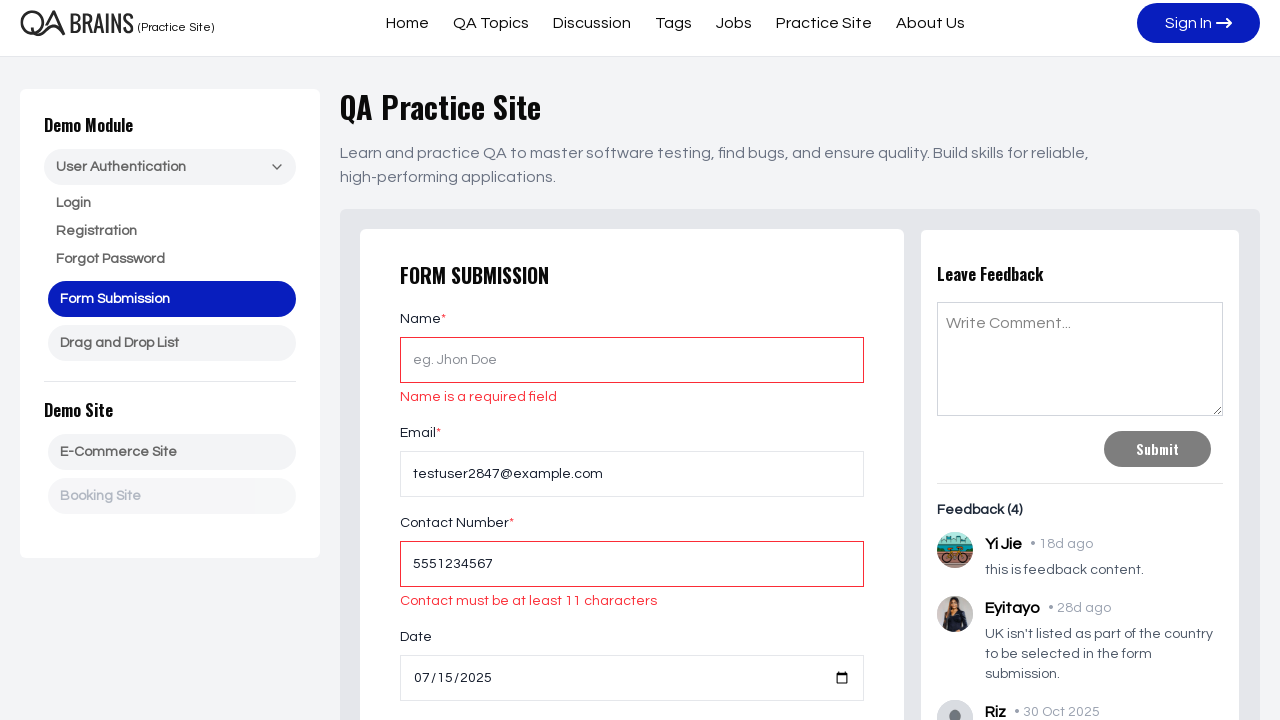